Tests drag and drop functionality by dragging an element to a new position using coordinates

Starting URL: https://jqueryui.com/draggable/

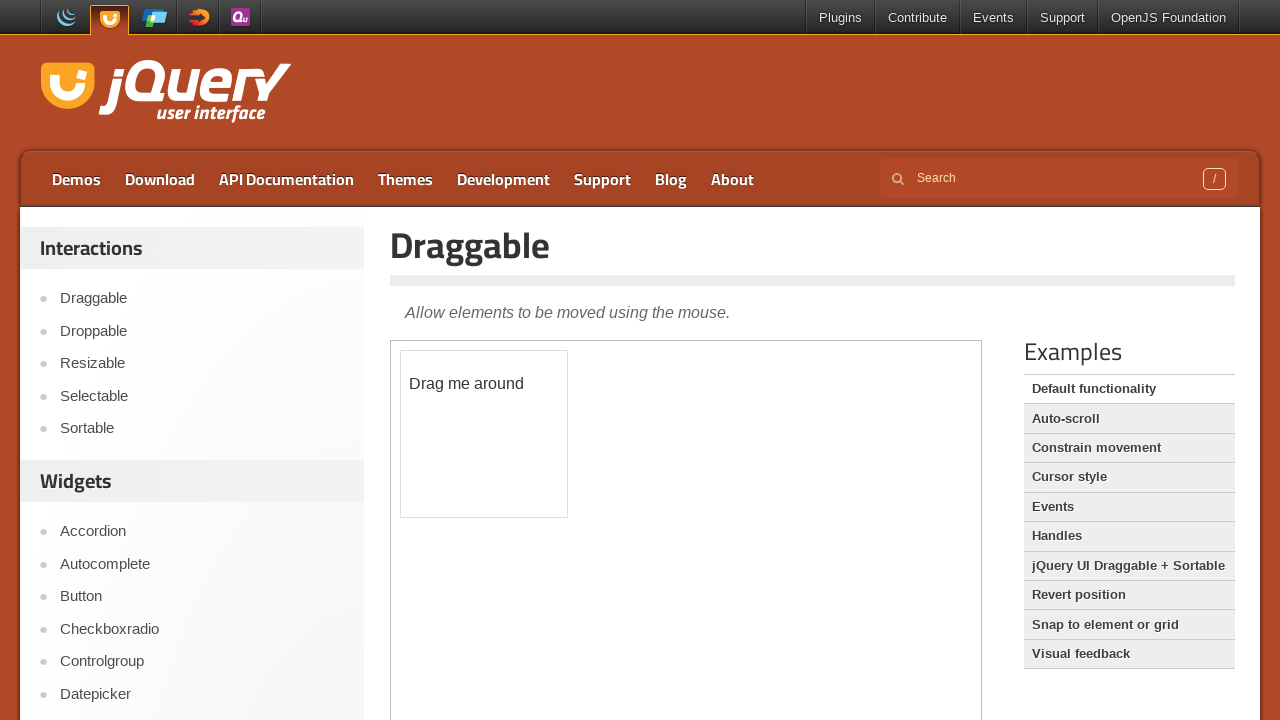

Located iframe containing draggable element
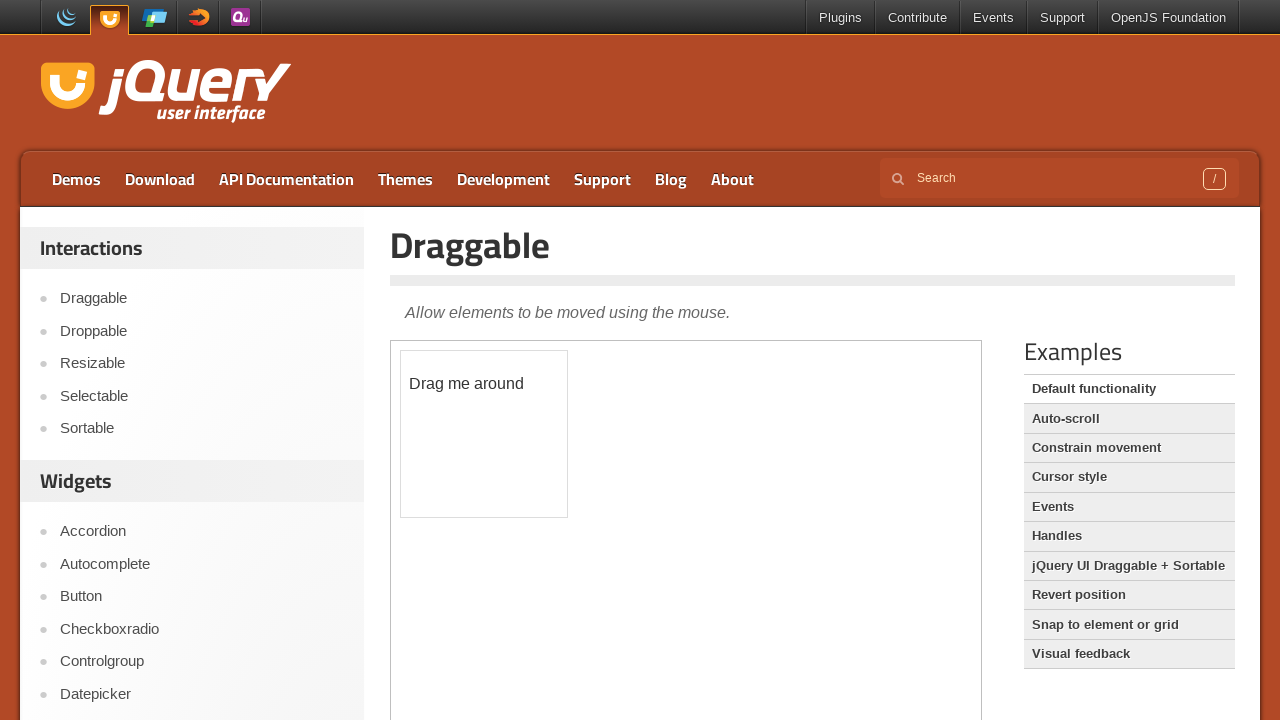

Located draggable element with id 'draggable'
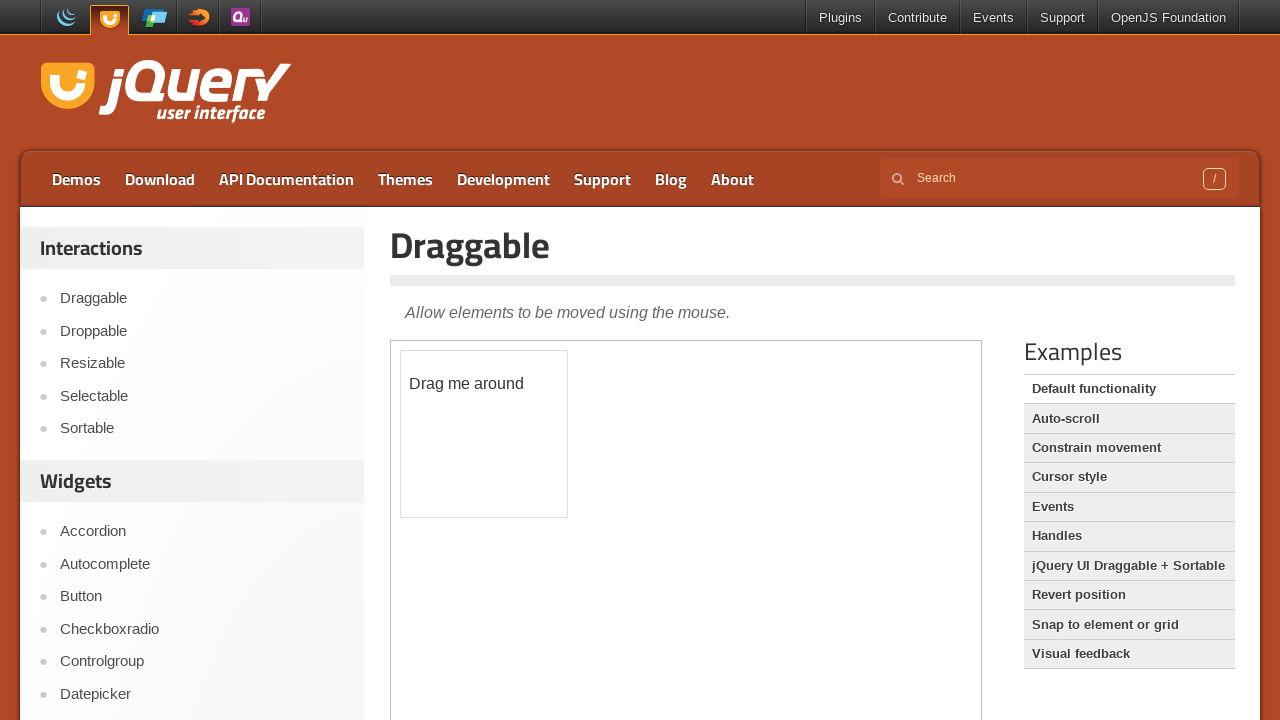

Retrieved bounding box of draggable element
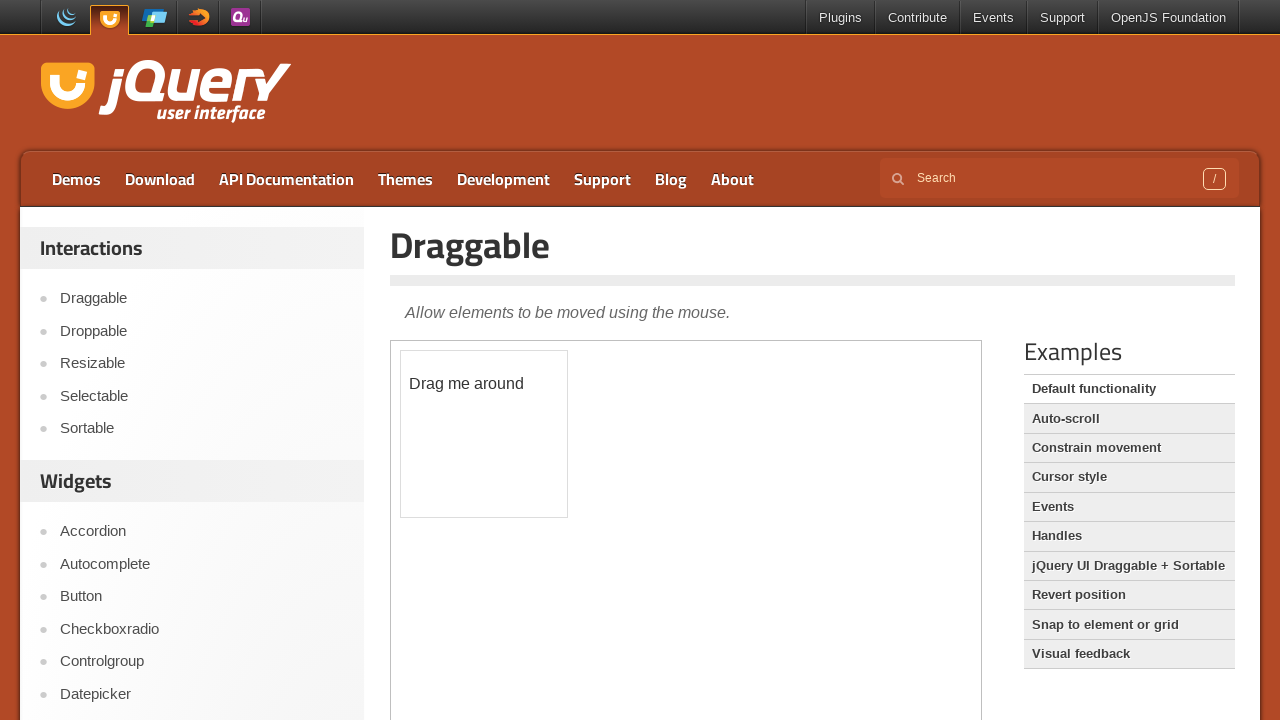

Dragged element 30px right and 70px down using drag_to method at (431, 421)
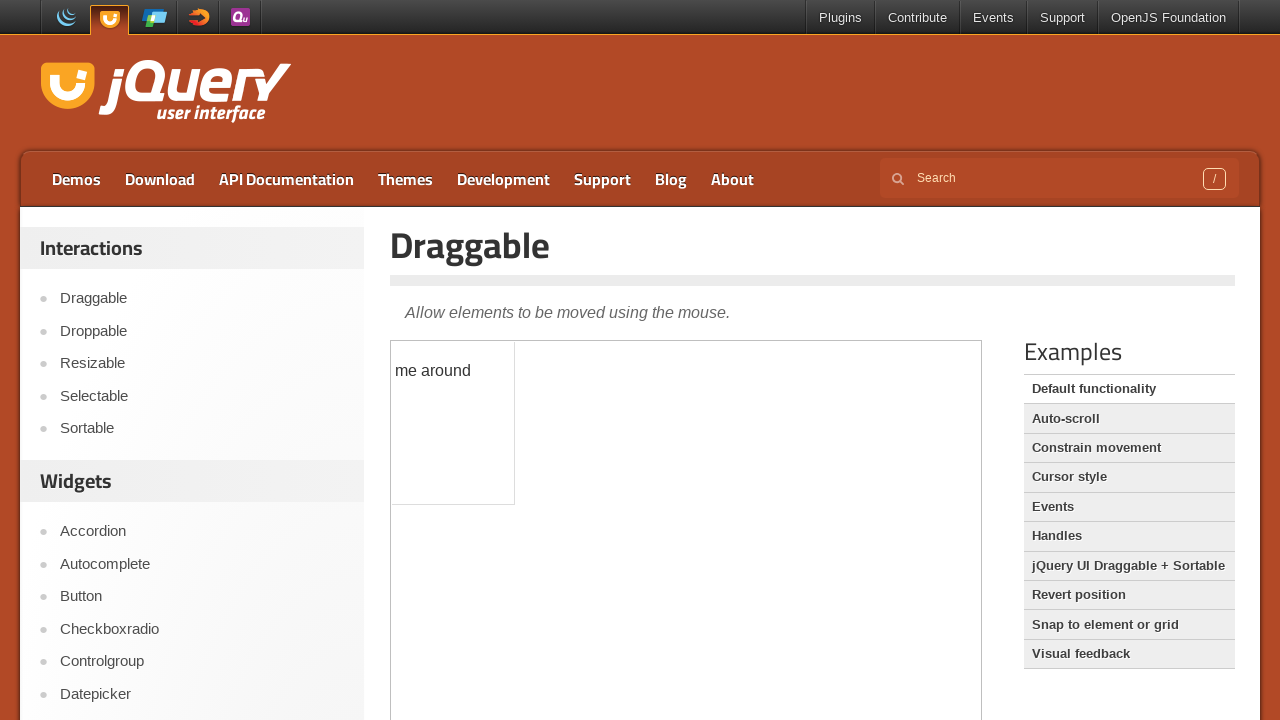

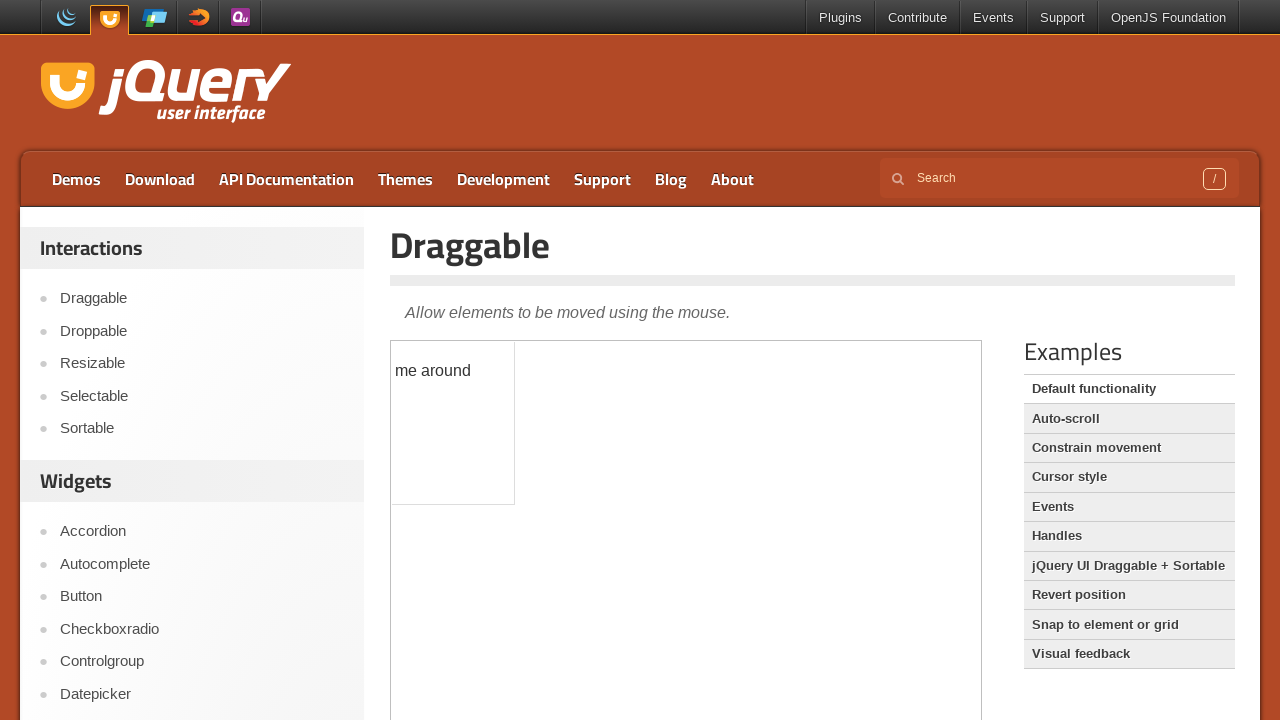